Navigates to Zero Bank login page and verifies that the "Forgot your password?" link contains the expected href attribute value

Starting URL: http://zero.webappsecurity.com/login.html

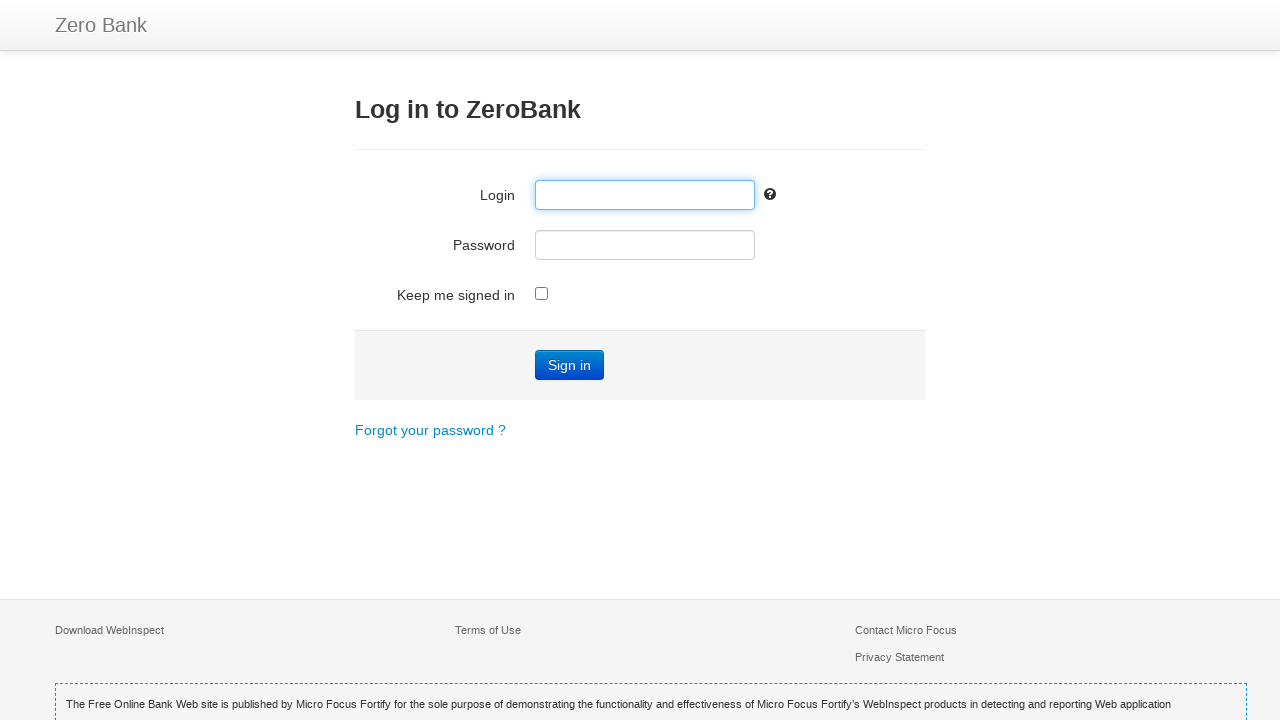

Navigated to Zero Bank login page
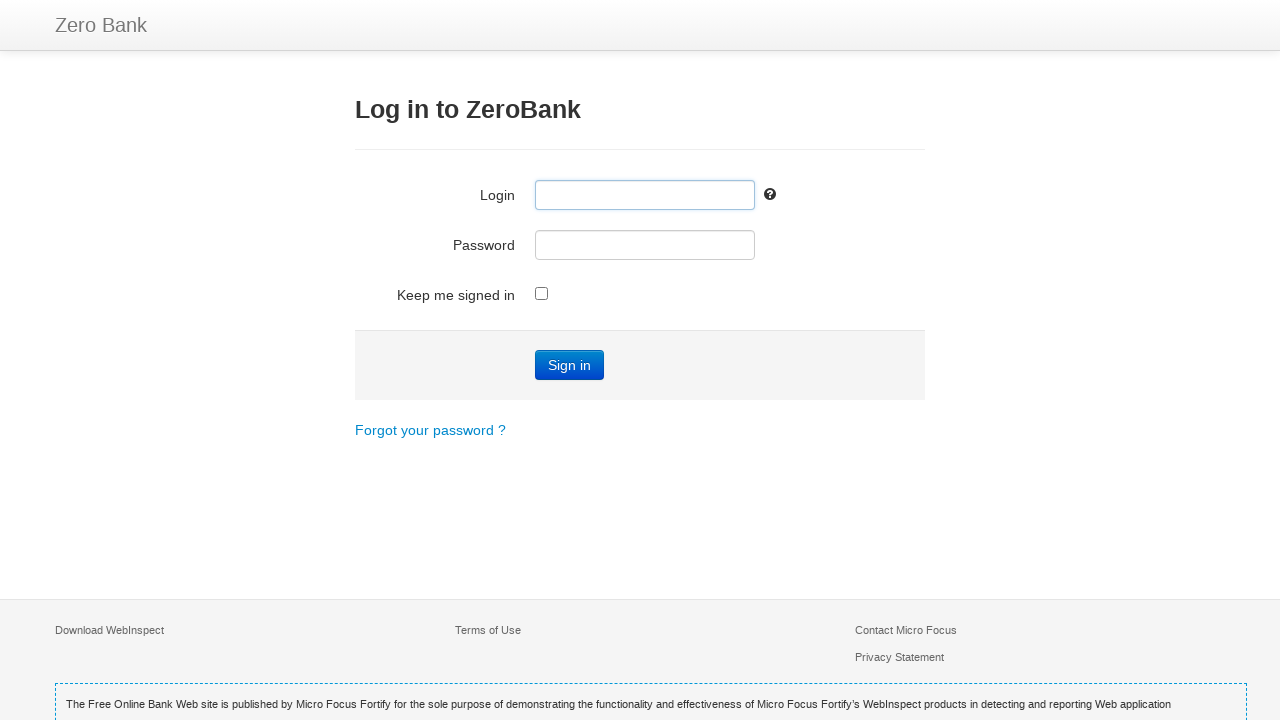

Located the 'Forgot your password?' link
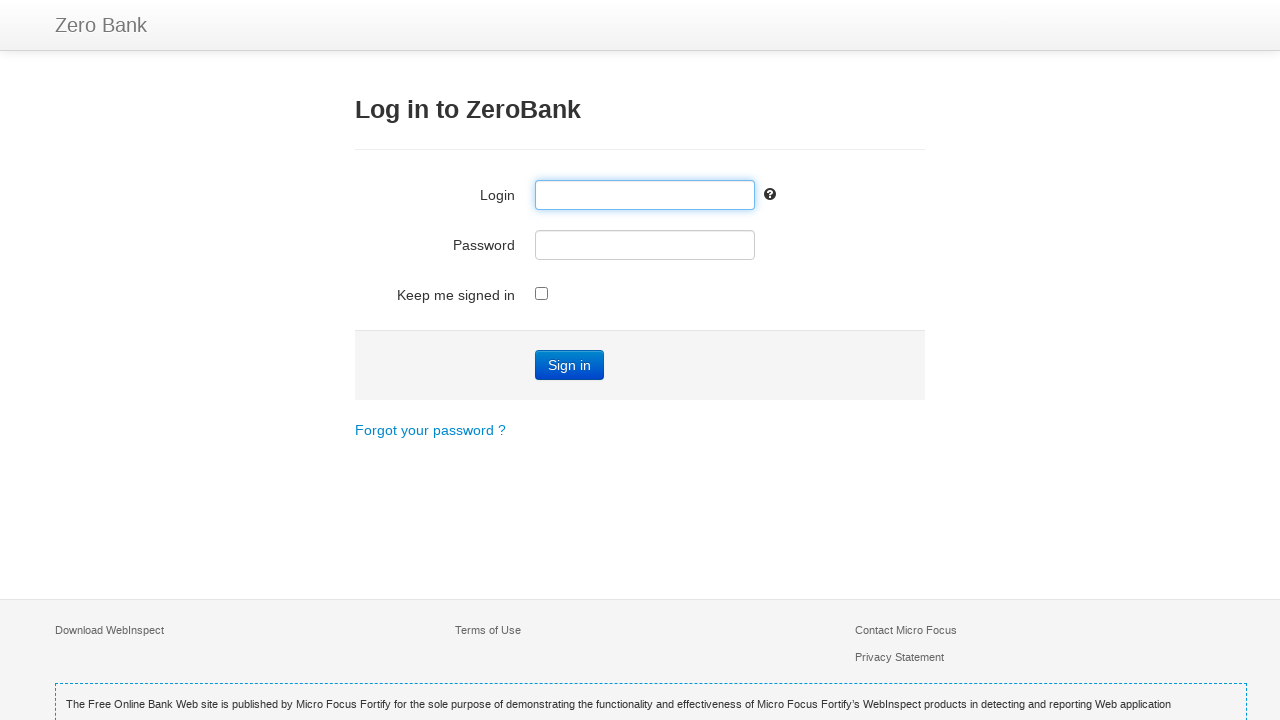

Retrieved href attribute value: /forgot-password.html
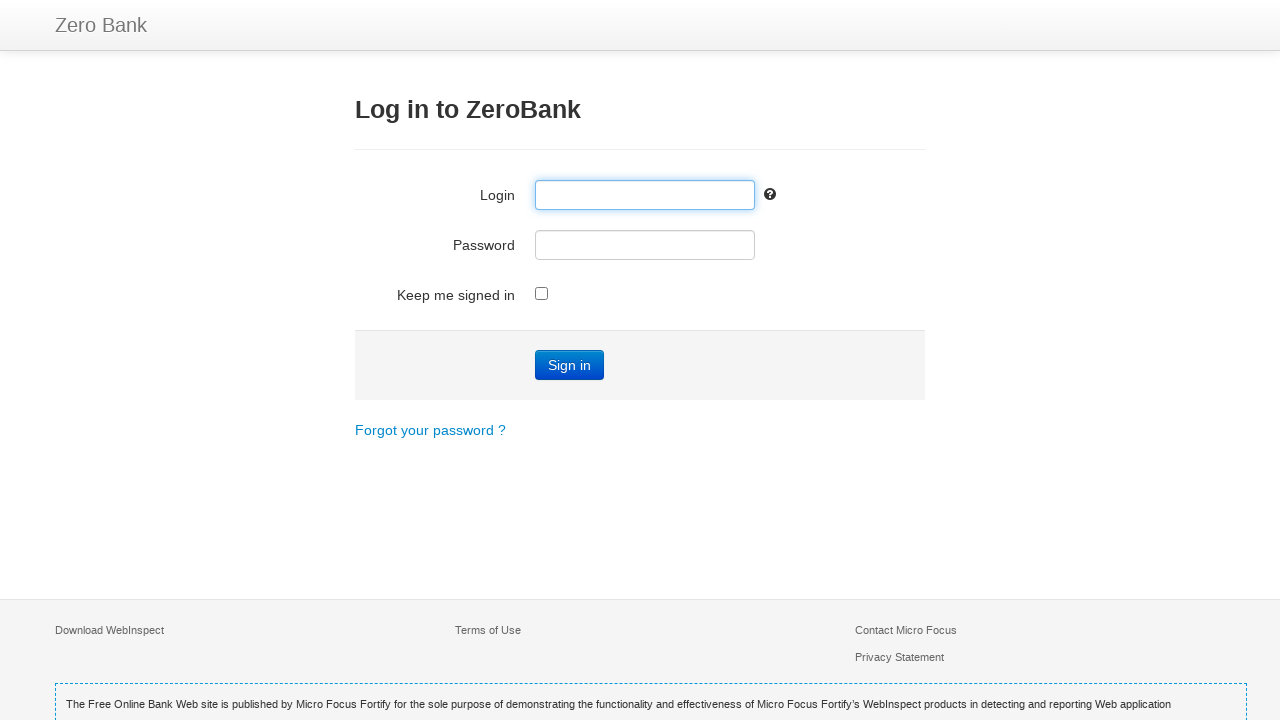

Verified that '/forgot-password.html' is contained in the href attribute
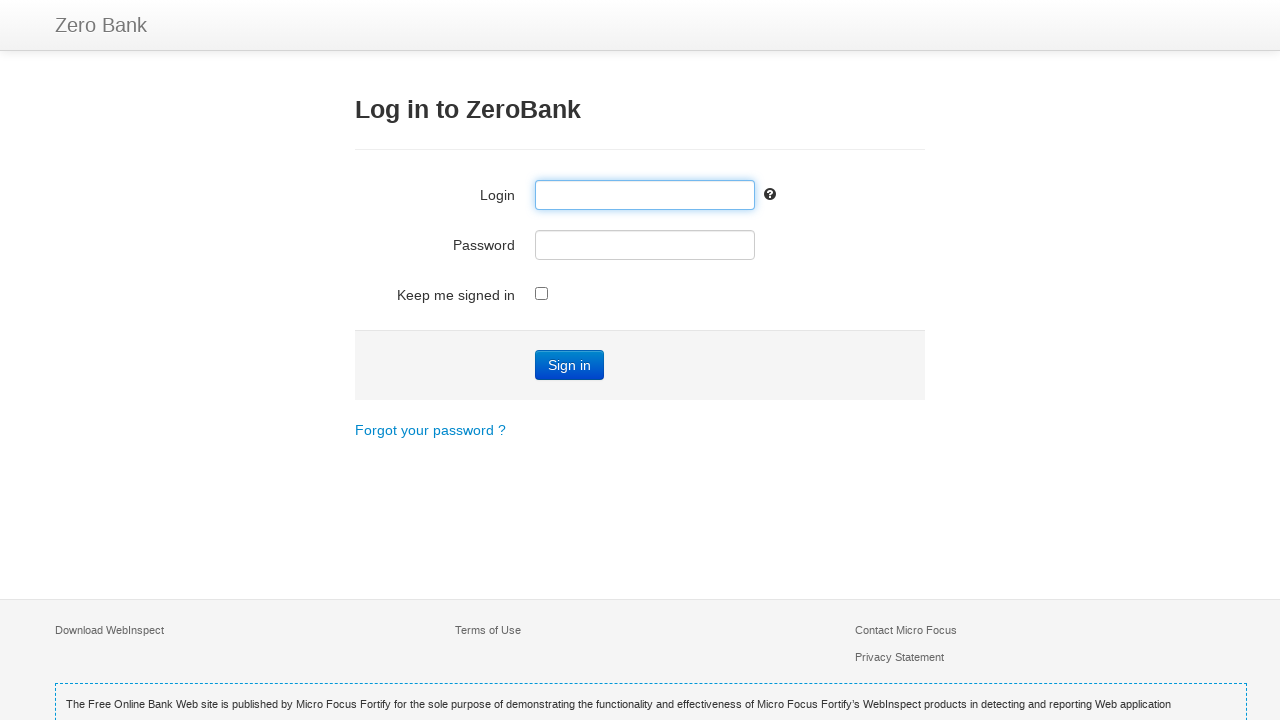

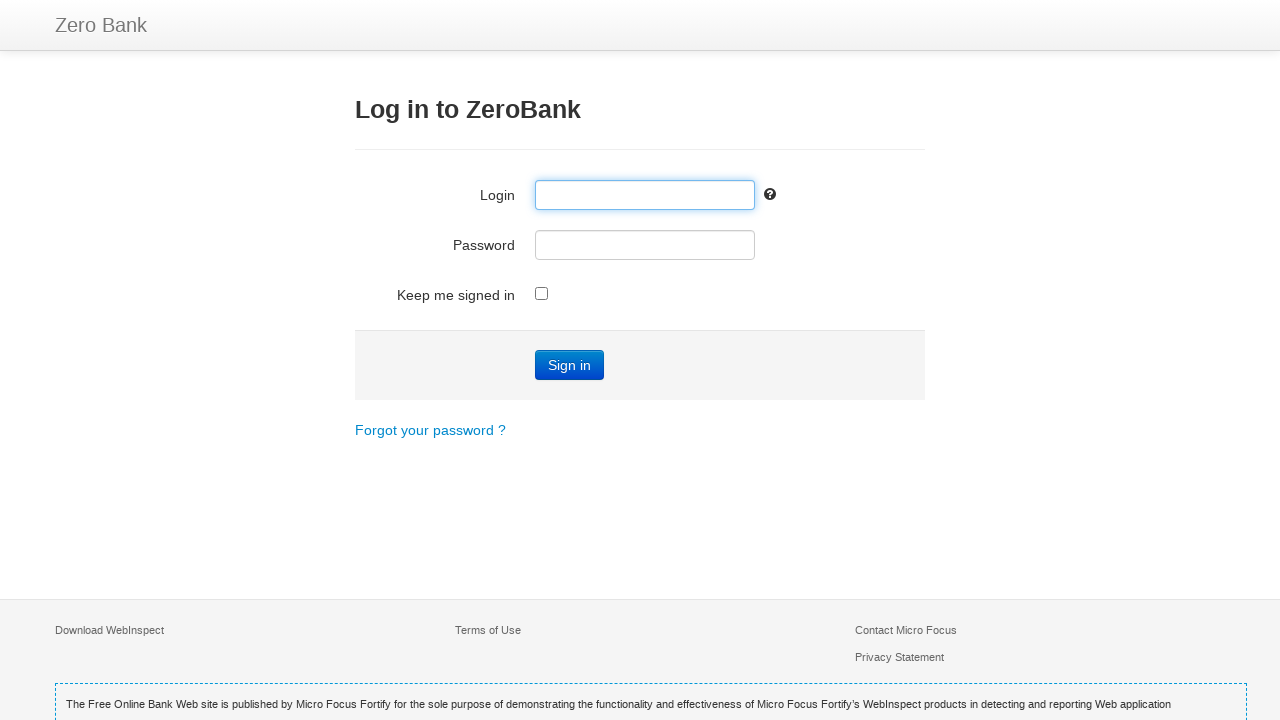